Tests that edits are saved when focus leaves the input field (blur event)

Starting URL: https://demo.playwright.dev/todomvc

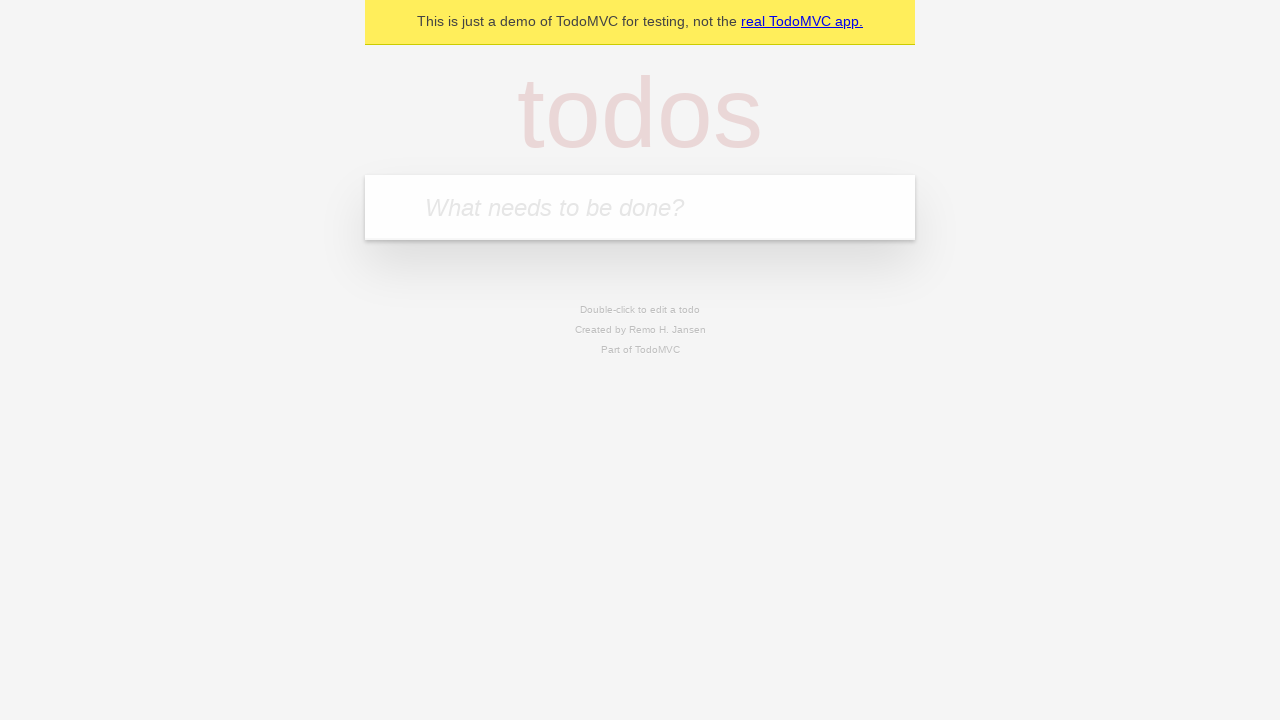

Filled first todo input with 'buy some cheese' on internal:attr=[placeholder="What needs to be done?"i]
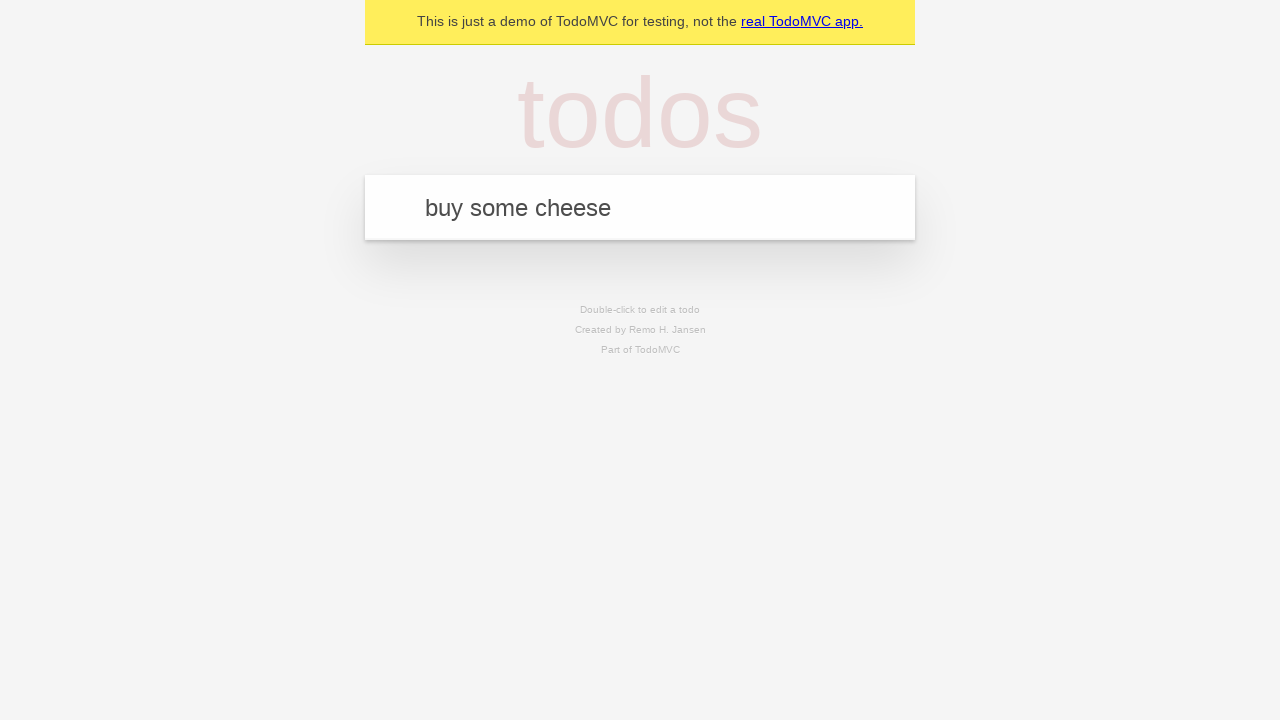

Pressed Enter to create first todo on internal:attr=[placeholder="What needs to be done?"i]
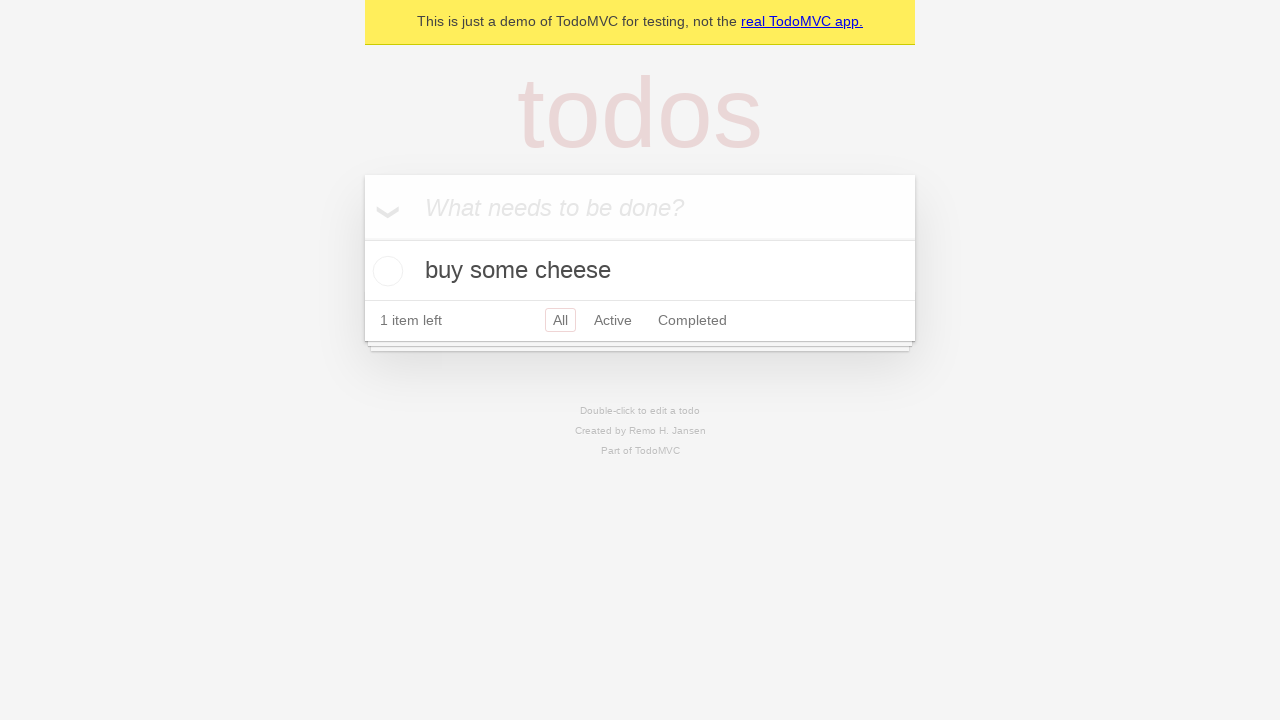

Filled second todo input with 'feed the cat' on internal:attr=[placeholder="What needs to be done?"i]
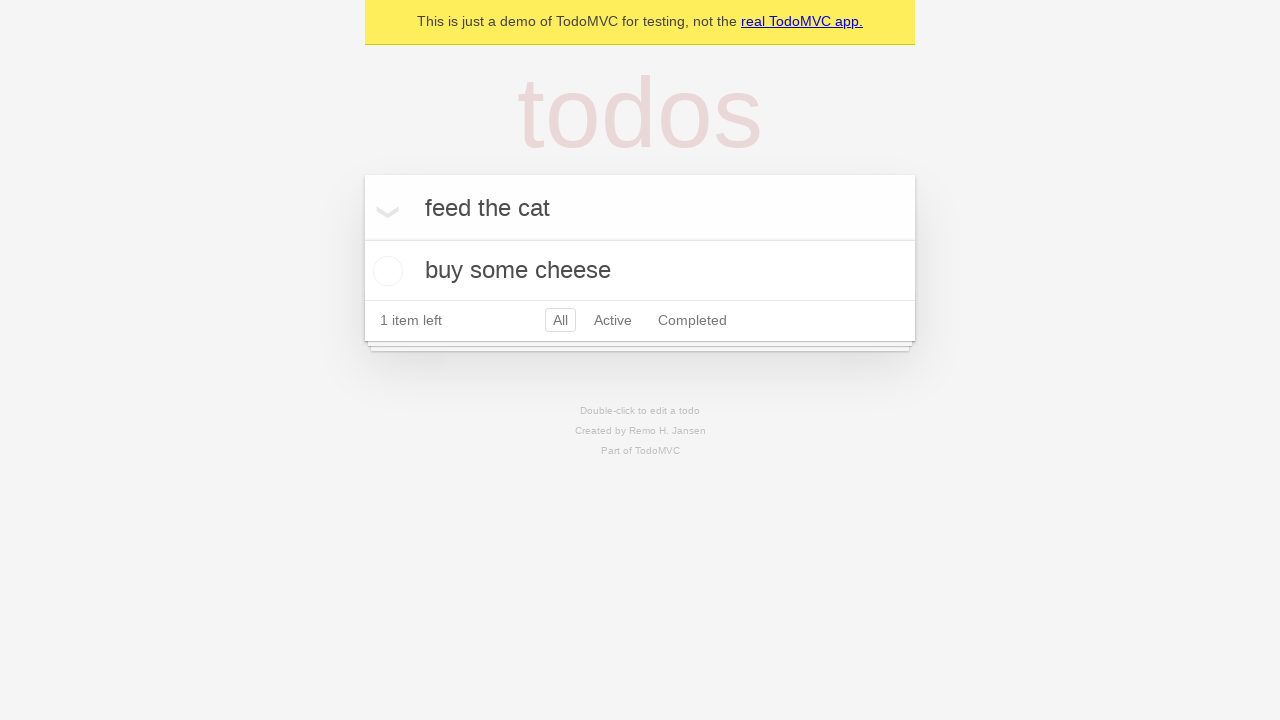

Pressed Enter to create second todo on internal:attr=[placeholder="What needs to be done?"i]
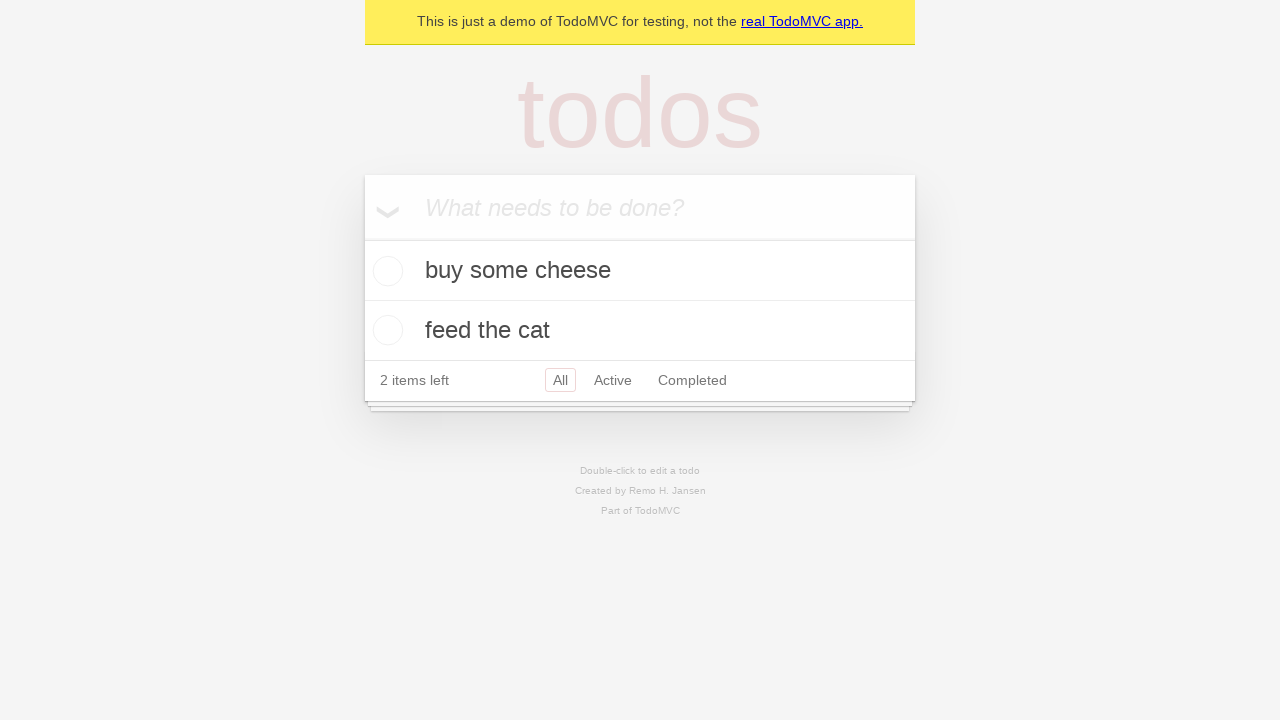

Filled third todo input with 'book a doctors appointment' on internal:attr=[placeholder="What needs to be done?"i]
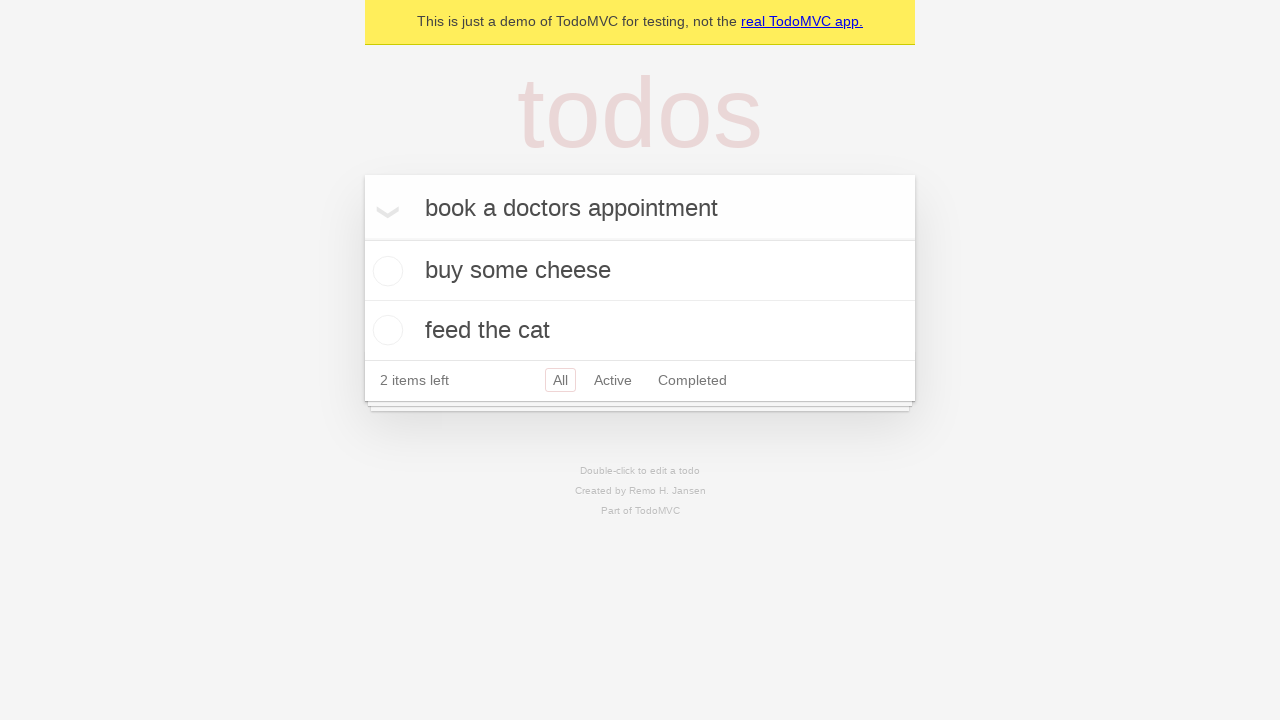

Pressed Enter to create third todo on internal:attr=[placeholder="What needs to be done?"i]
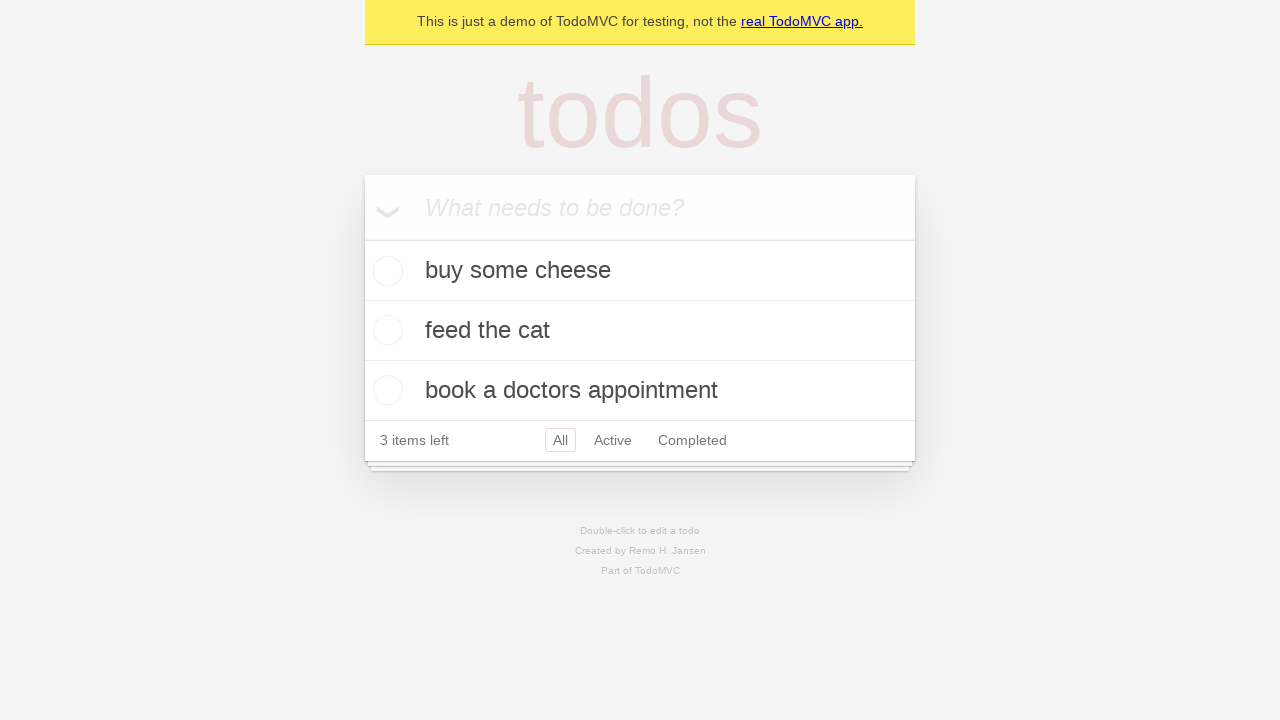

Double-clicked second todo item to enter edit mode at (640, 331) on internal:testid=[data-testid="todo-item"s] >> nth=1
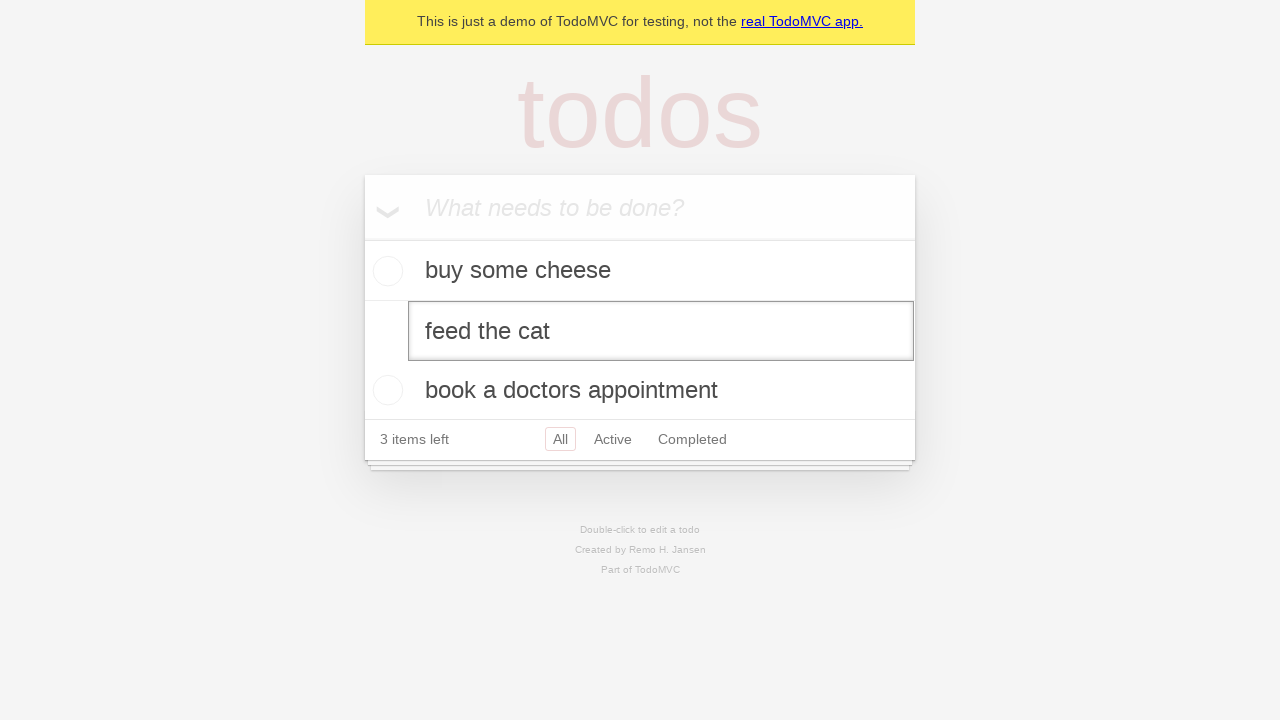

Filled edit textbox with 'buy some sausages' on internal:testid=[data-testid="todo-item"s] >> nth=1 >> internal:role=textbox[nam
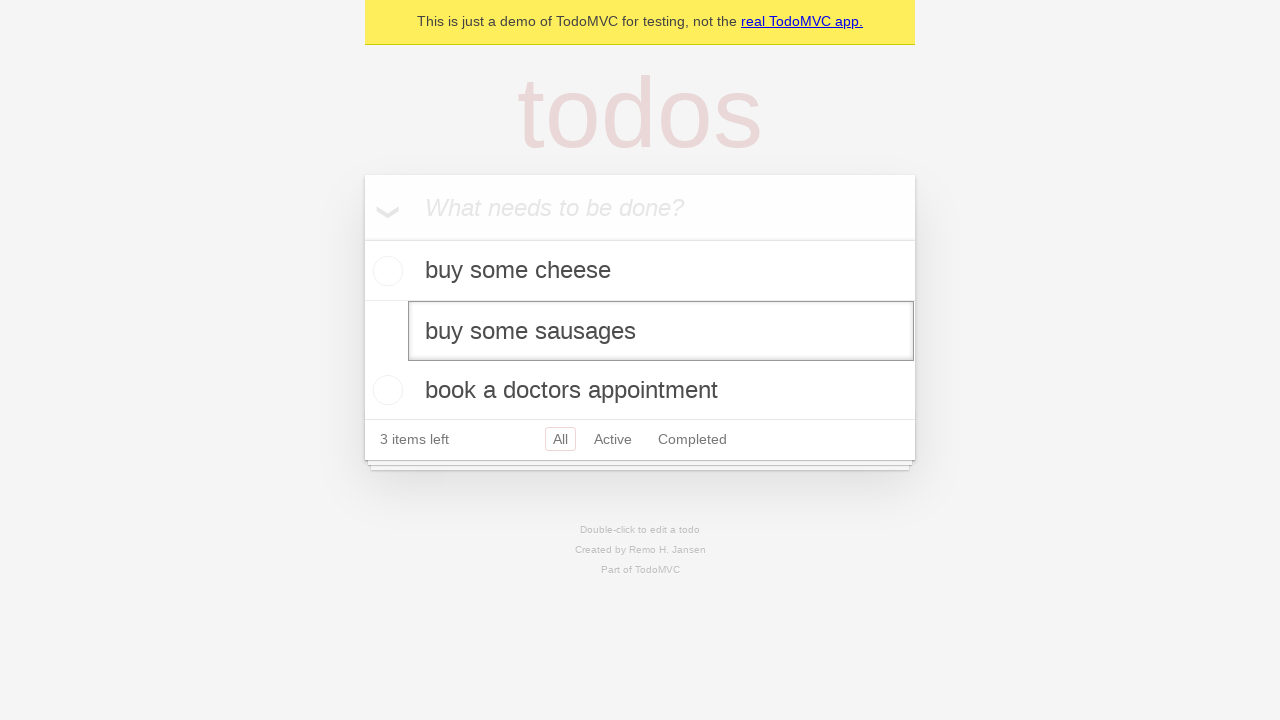

Dispatched blur event to save edits and exit edit mode
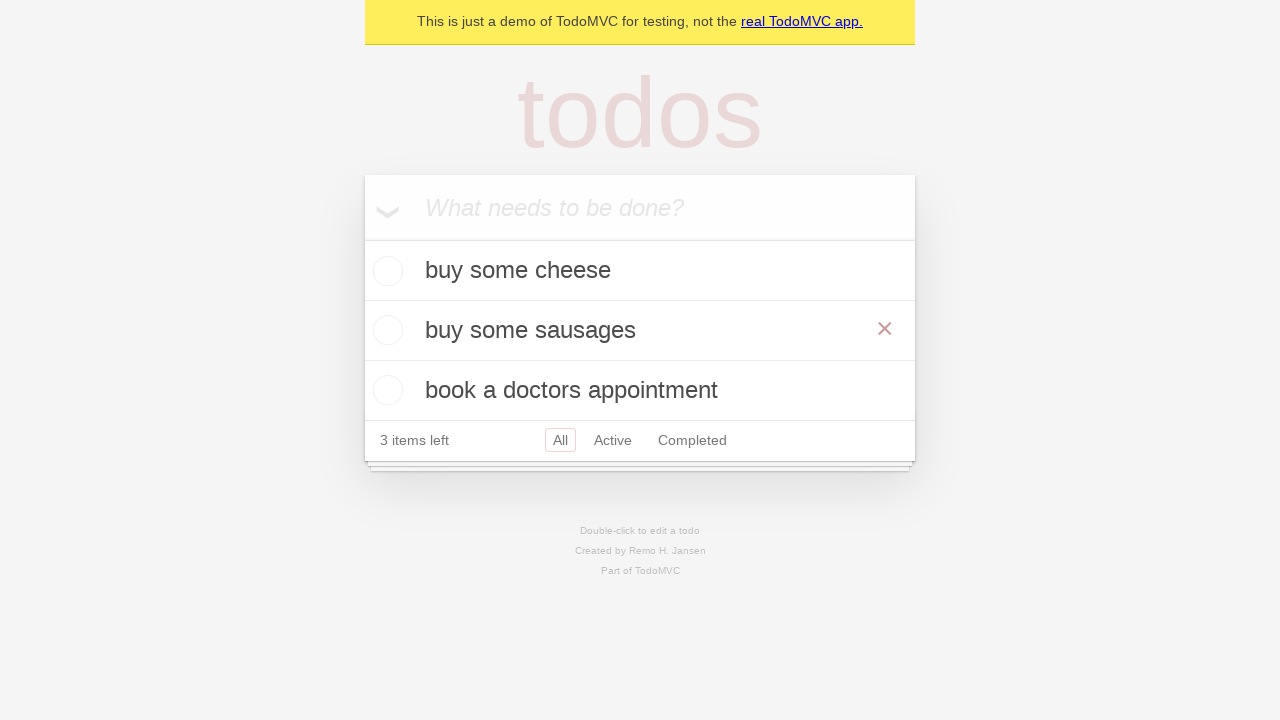

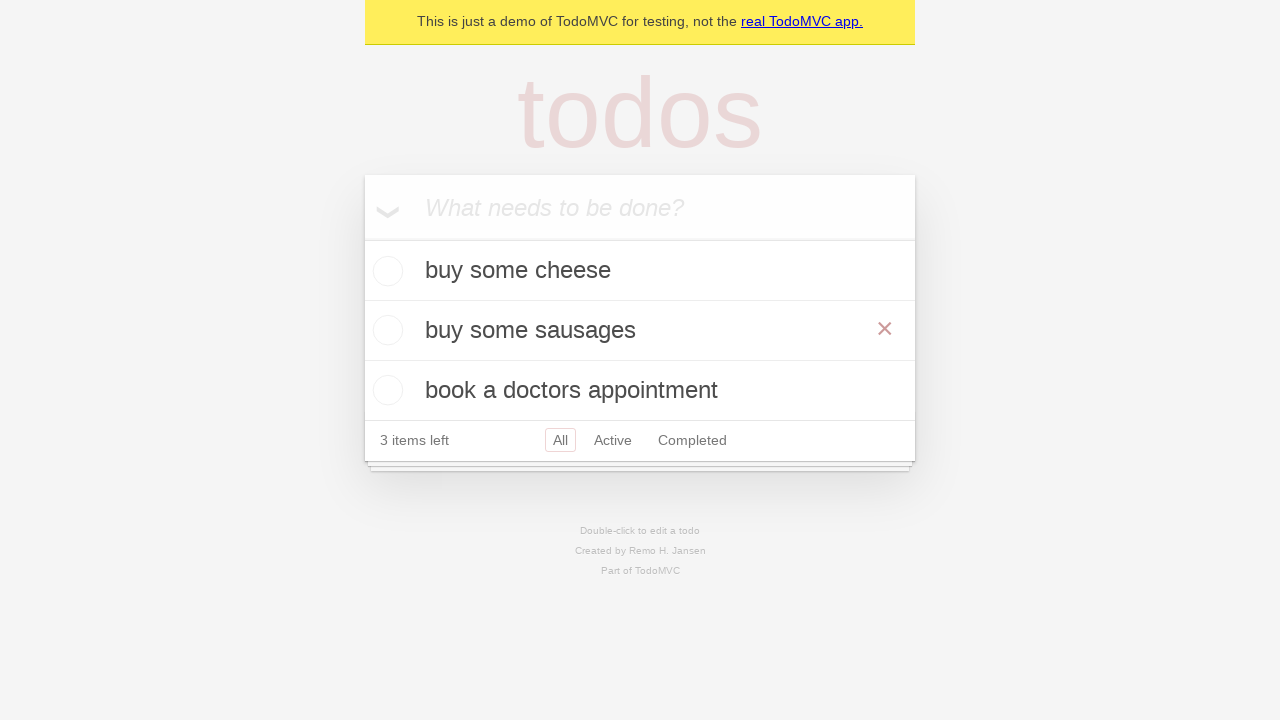